Tests checkbox functionality by clicking on three different checkboxes on the form

Starting URL: https://formy-project.herokuapp.com/checkbox

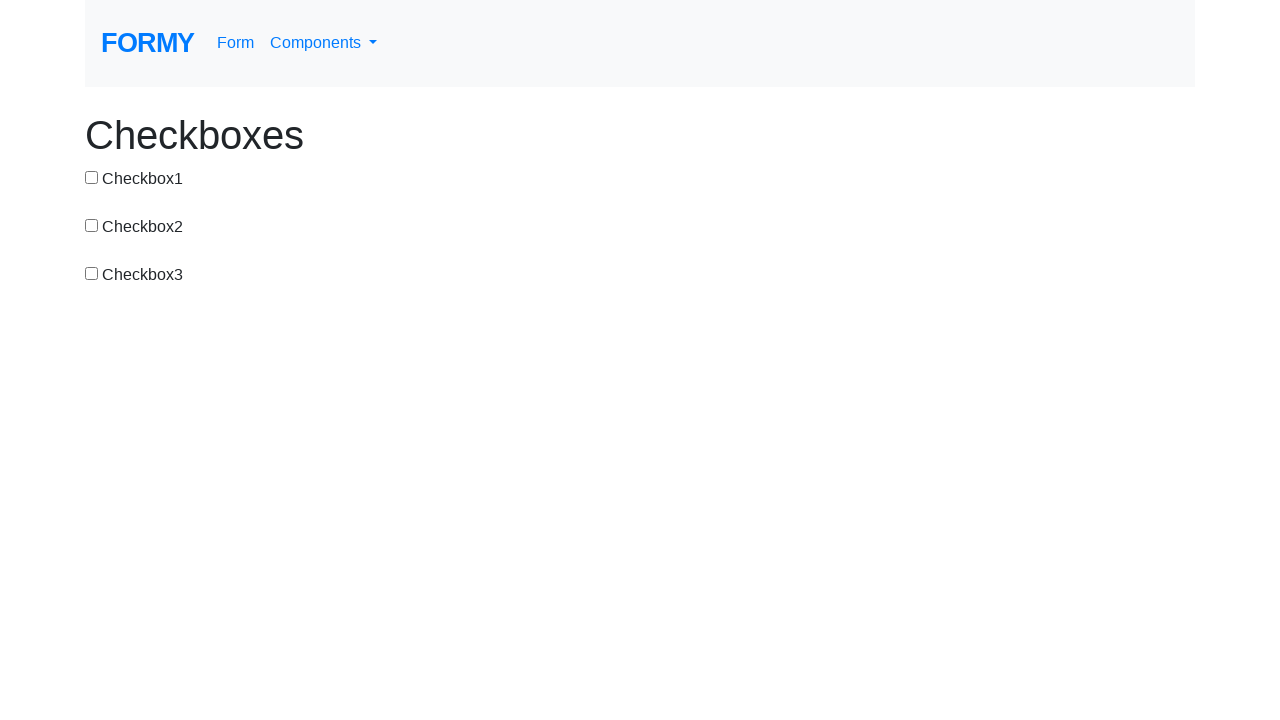

Clicked first checkbox at (92, 177) on #checkbox-1
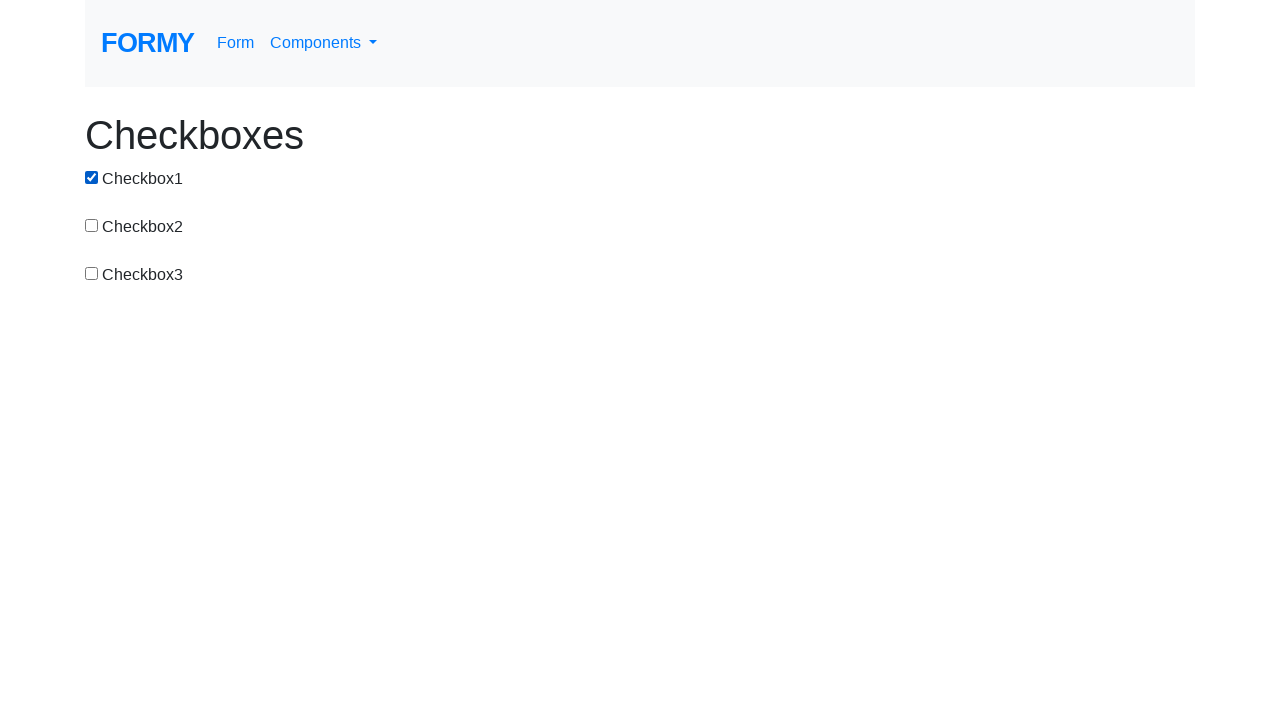

Clicked second checkbox at (92, 225) on #checkbox-2
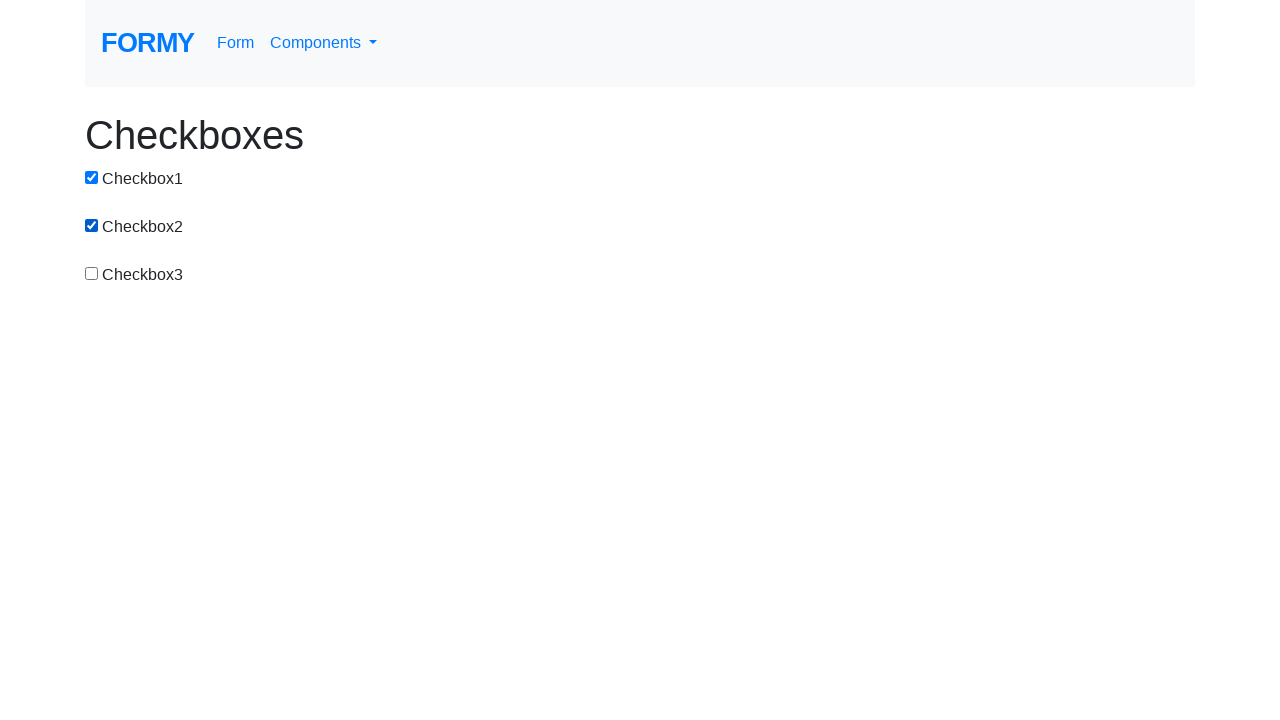

Clicked third checkbox at (92, 273) on #checkbox-3
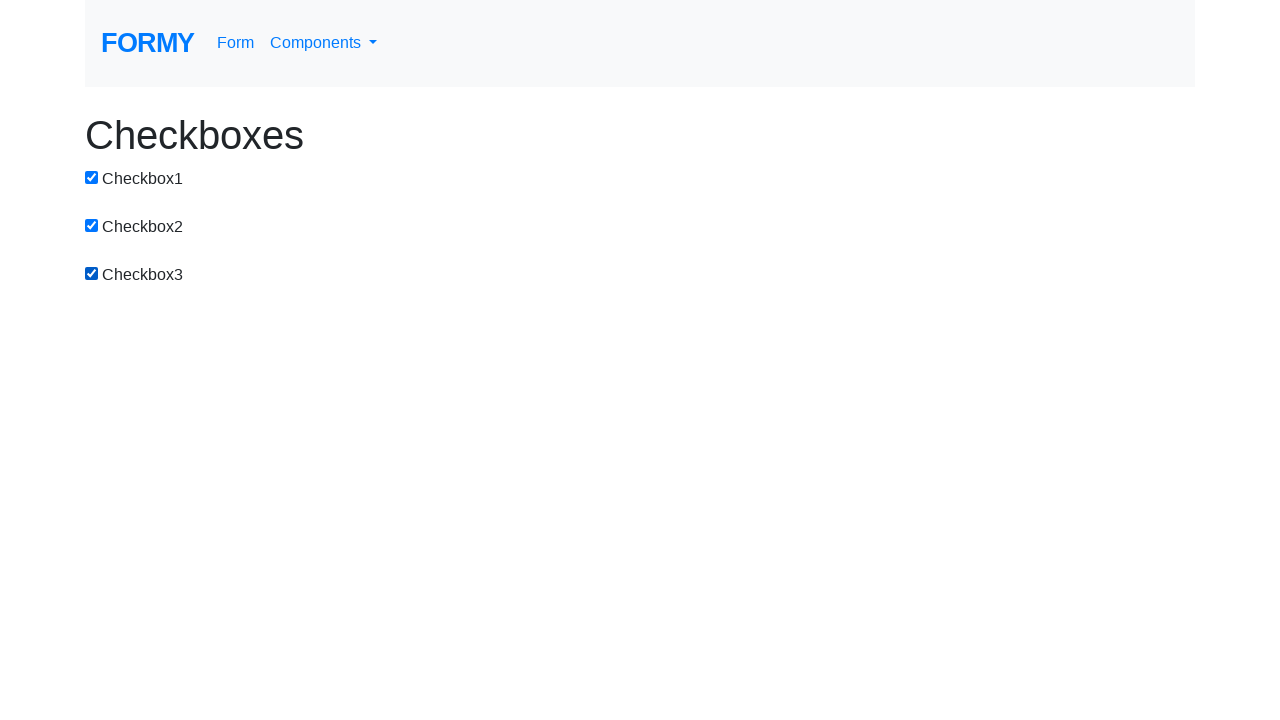

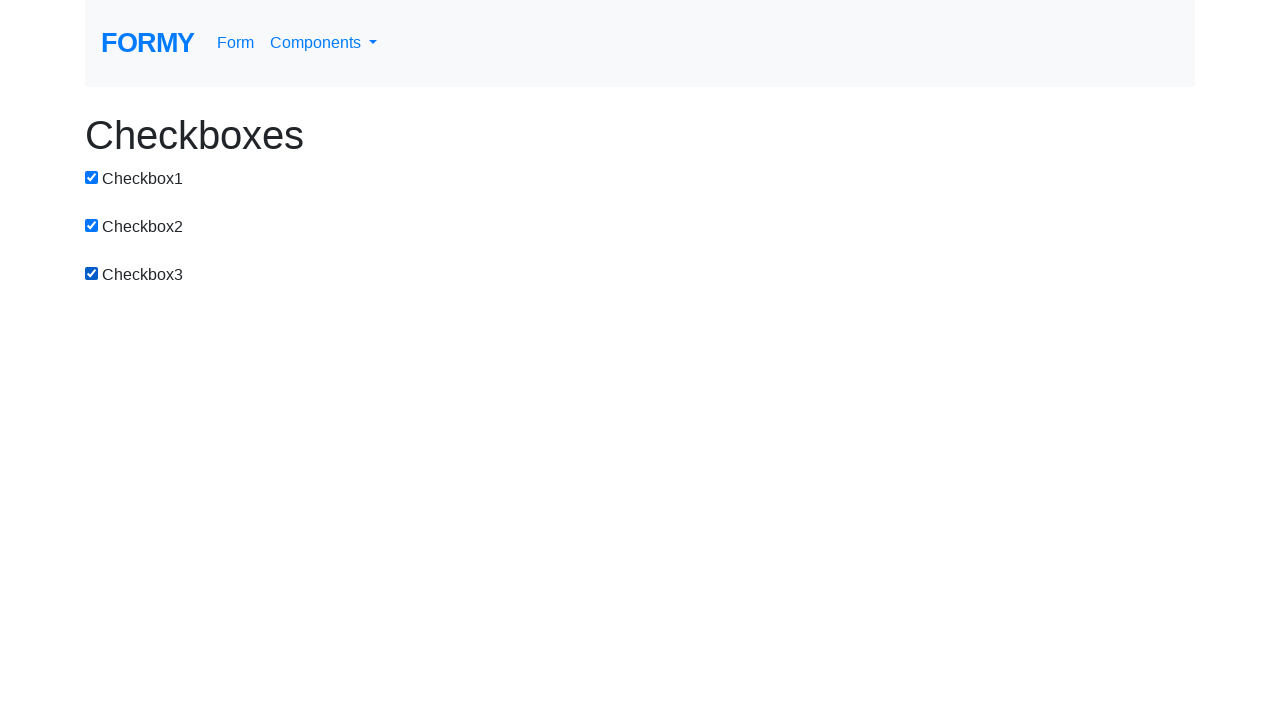